Tests multi-select dropdown functionality by selecting multiple months from a dropdown list

Starting URL: https://multiple-select.wenzhixin.net.cn/templates/template.html?v=189&url=basic.html

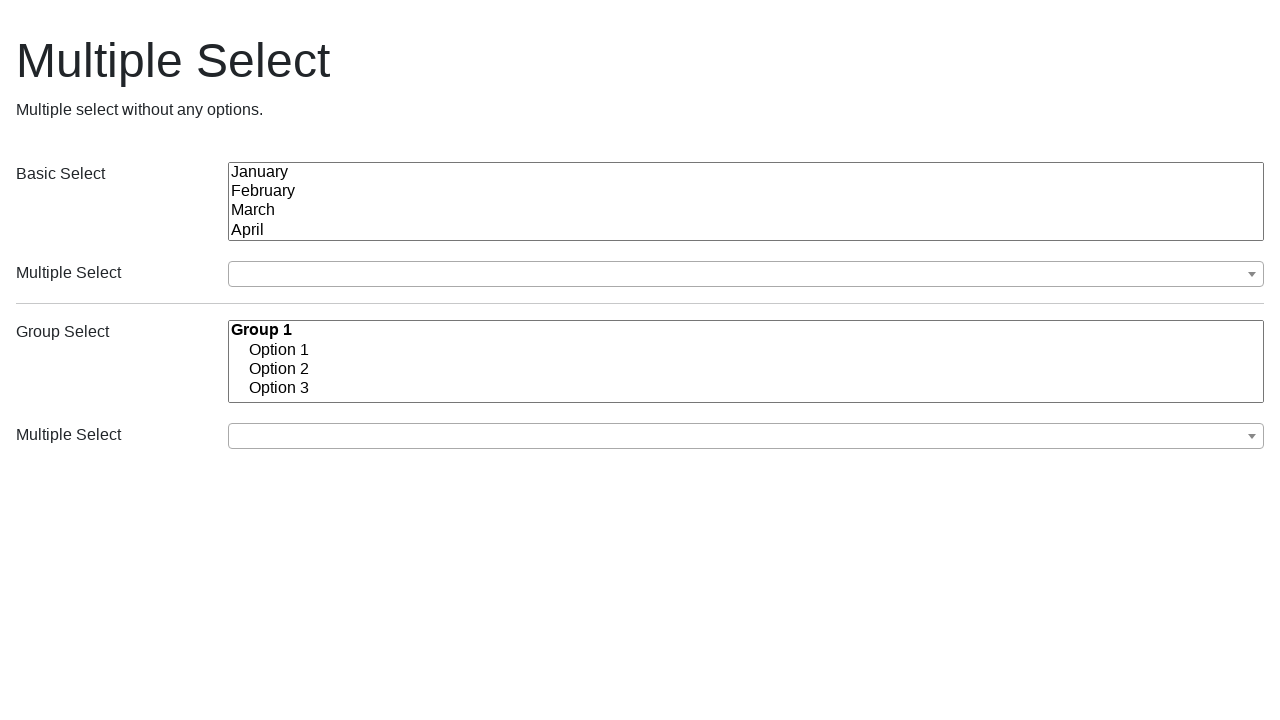

Clicked first dropdown button to expand multi-select options at (746, 274) on (//button[@class='ms-choice'])[1]
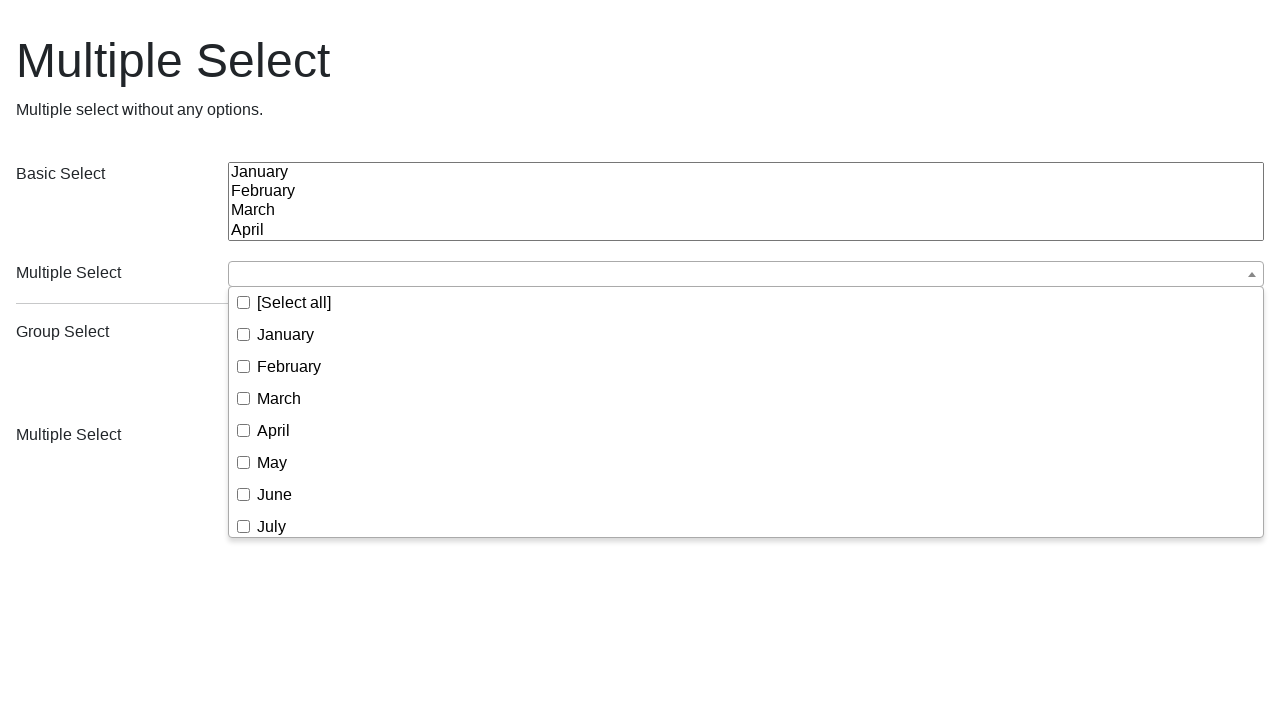

Dropdown items loaded and are visible
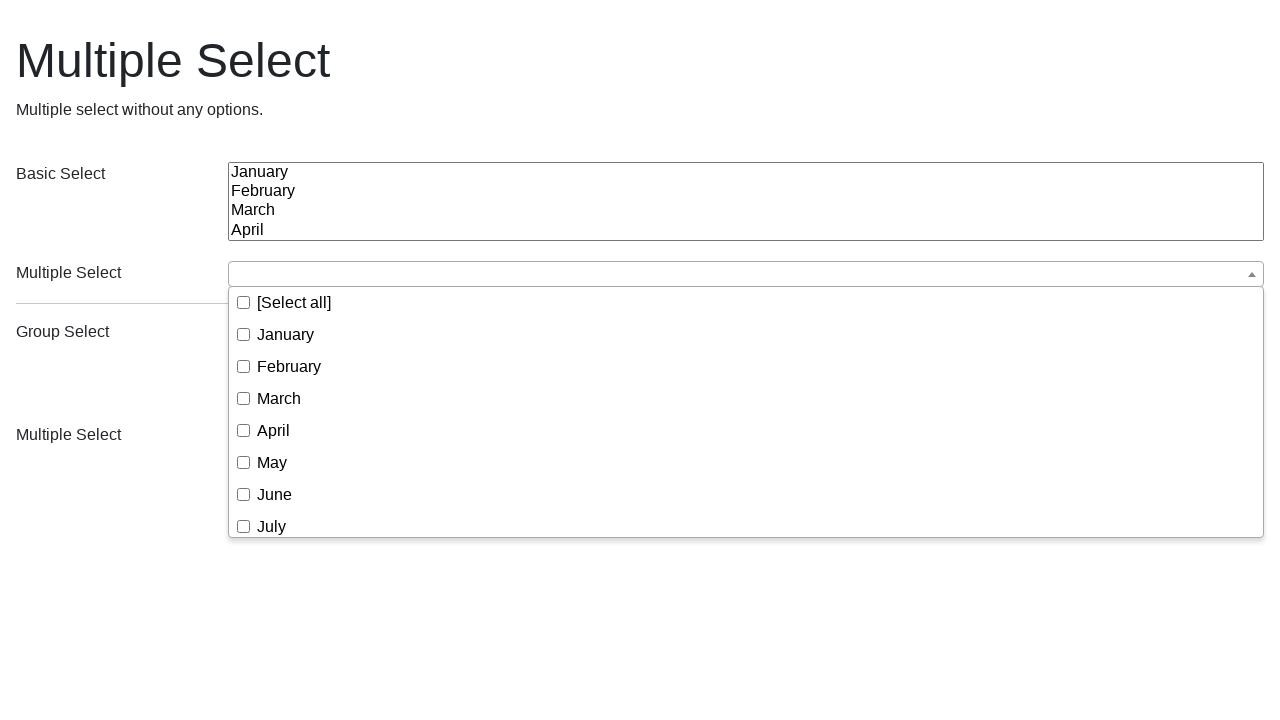

Selected January from the dropdown list at (286, 334) on xpath=//span[text()='January']
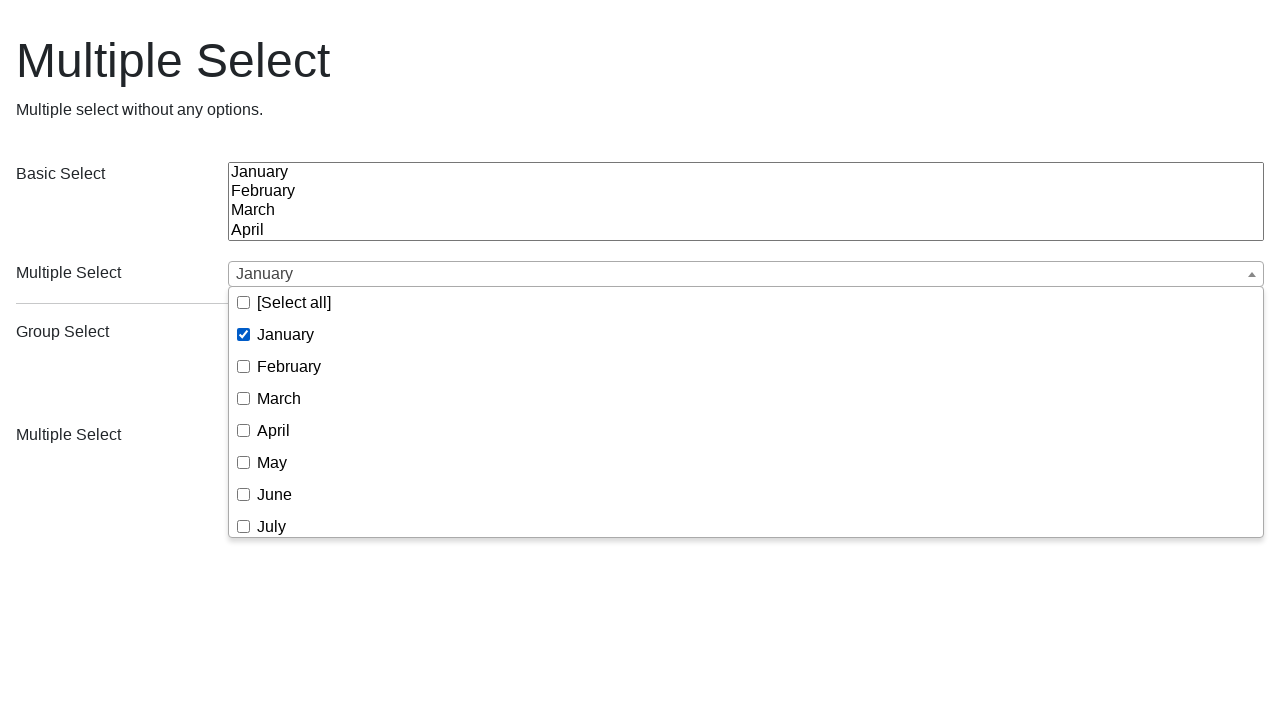

Selected May from the dropdown list at (272, 462) on xpath=//span[text()='May']
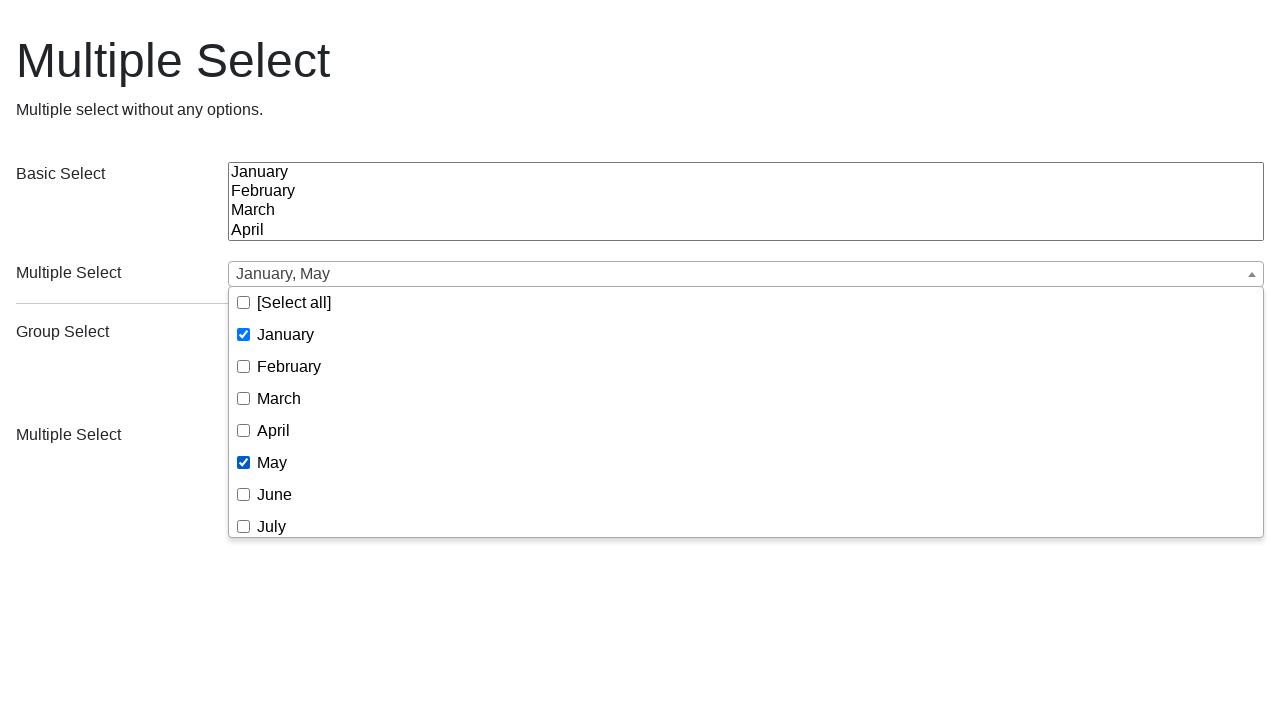

Selected November from the dropdown list at (294, 488) on xpath=//span[text()='November']
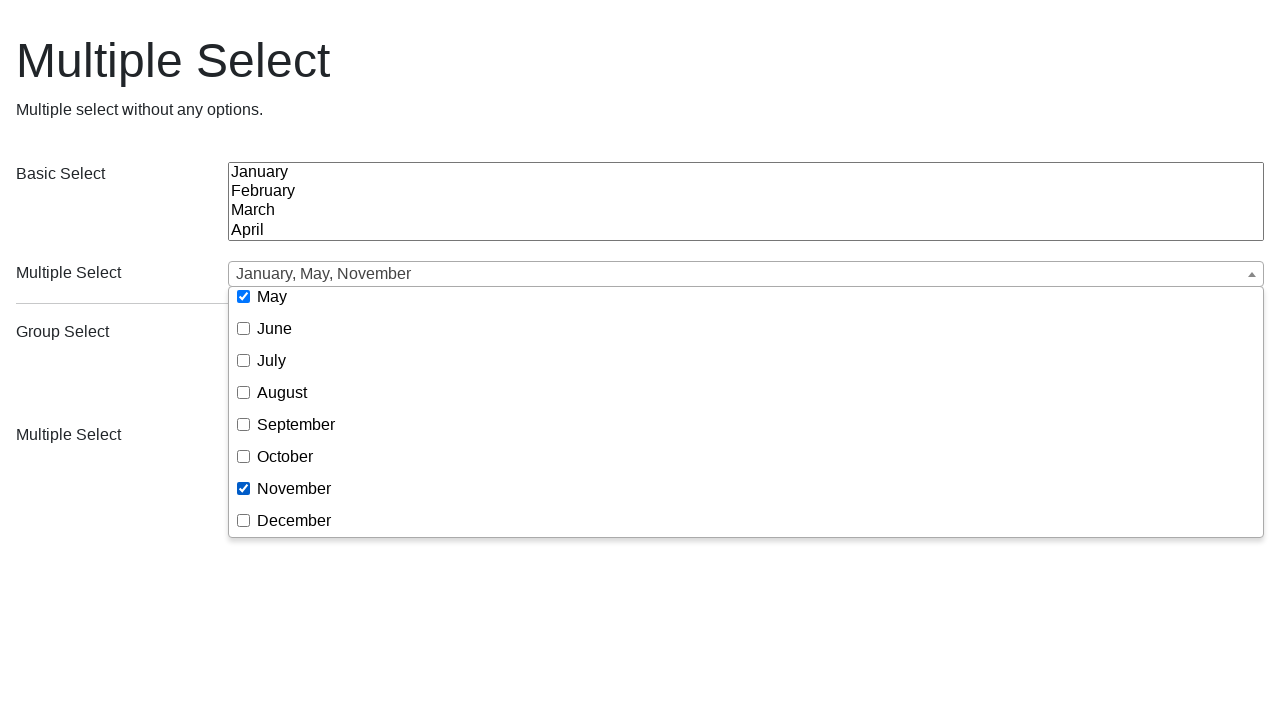

Clicked outside dropdown to close it and confirm multi-select of January, May, and November at (640, 232) on body
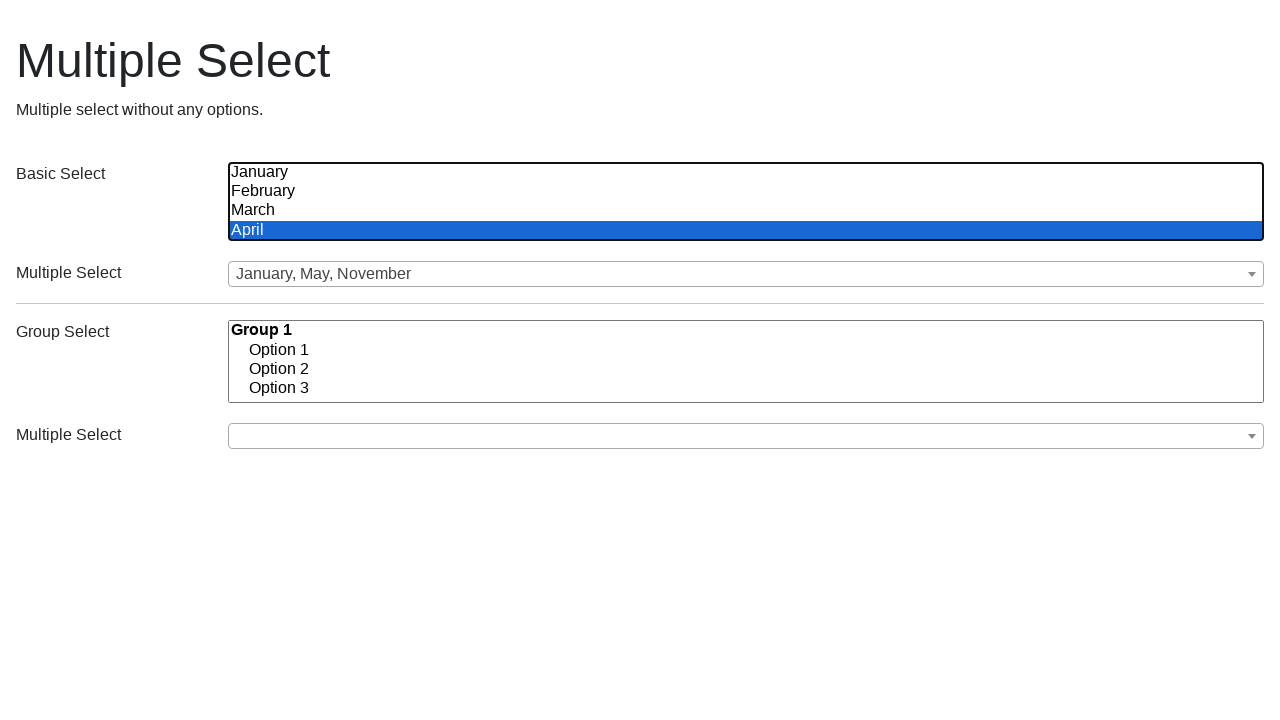

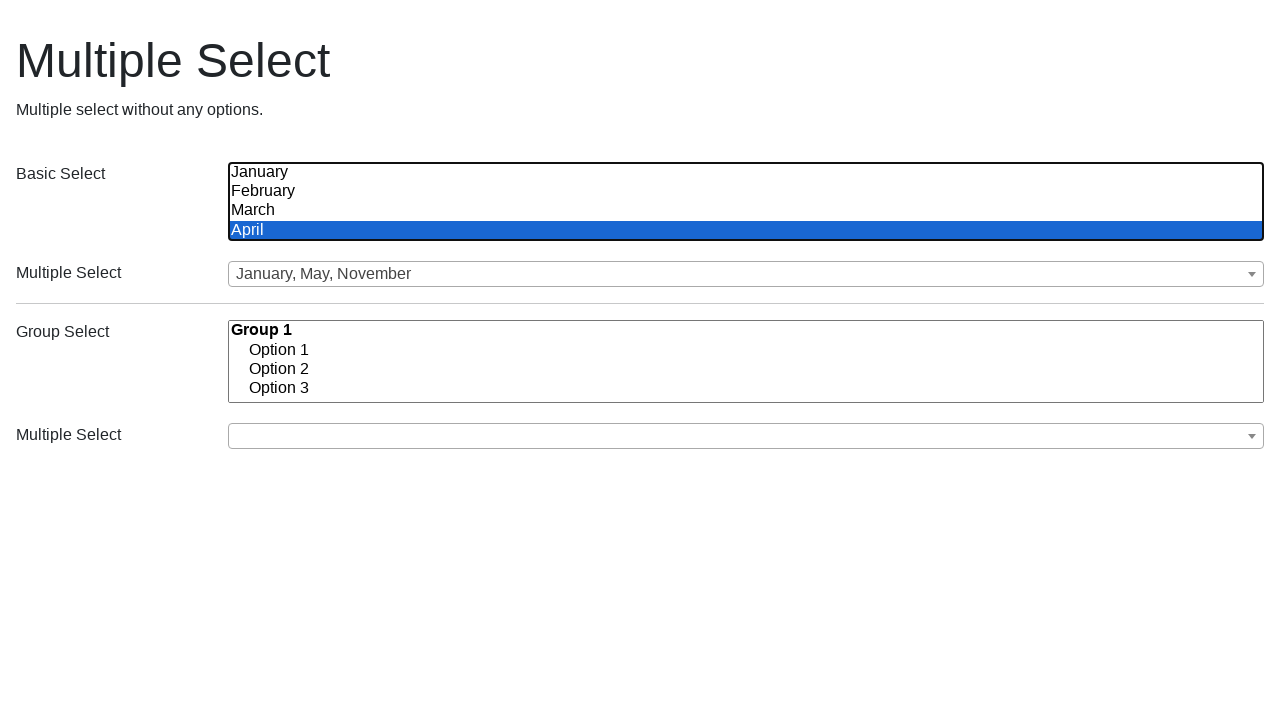